Tests contact form submission by navigating to the contact page, filling in name, email, subject, and message fields, then submitting the form

Starting URL: https://alchemy.hguy.co/lms

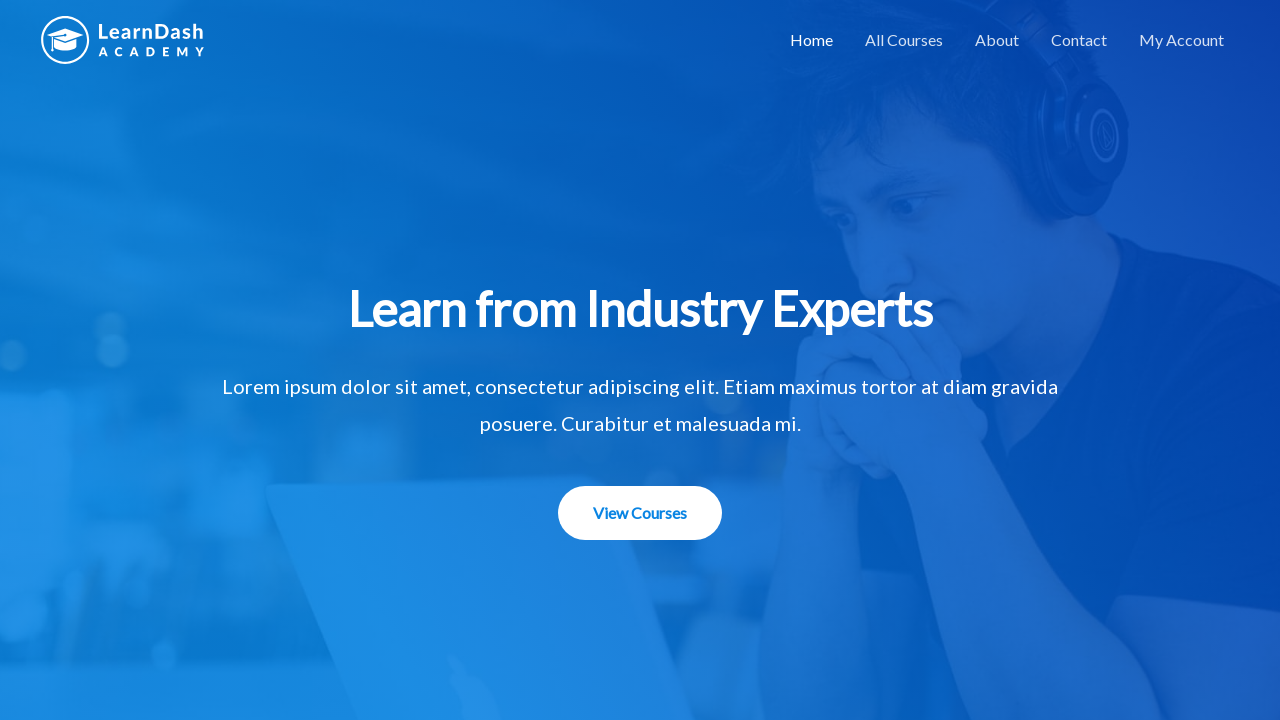

Clicked on contact page menu item at (1079, 40) on xpath=//li[@id='menu-item-1506']
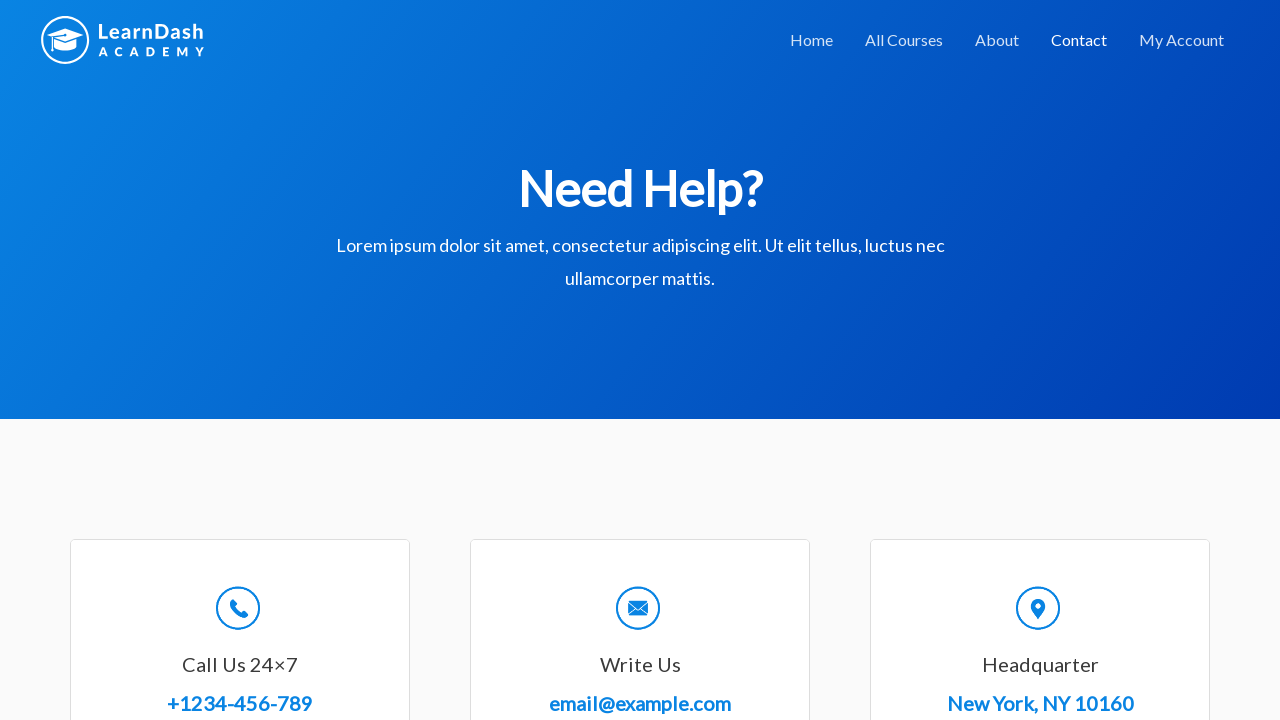

Filled name field with 'John Smith' on //input[@id='wpforms-8-field_0']
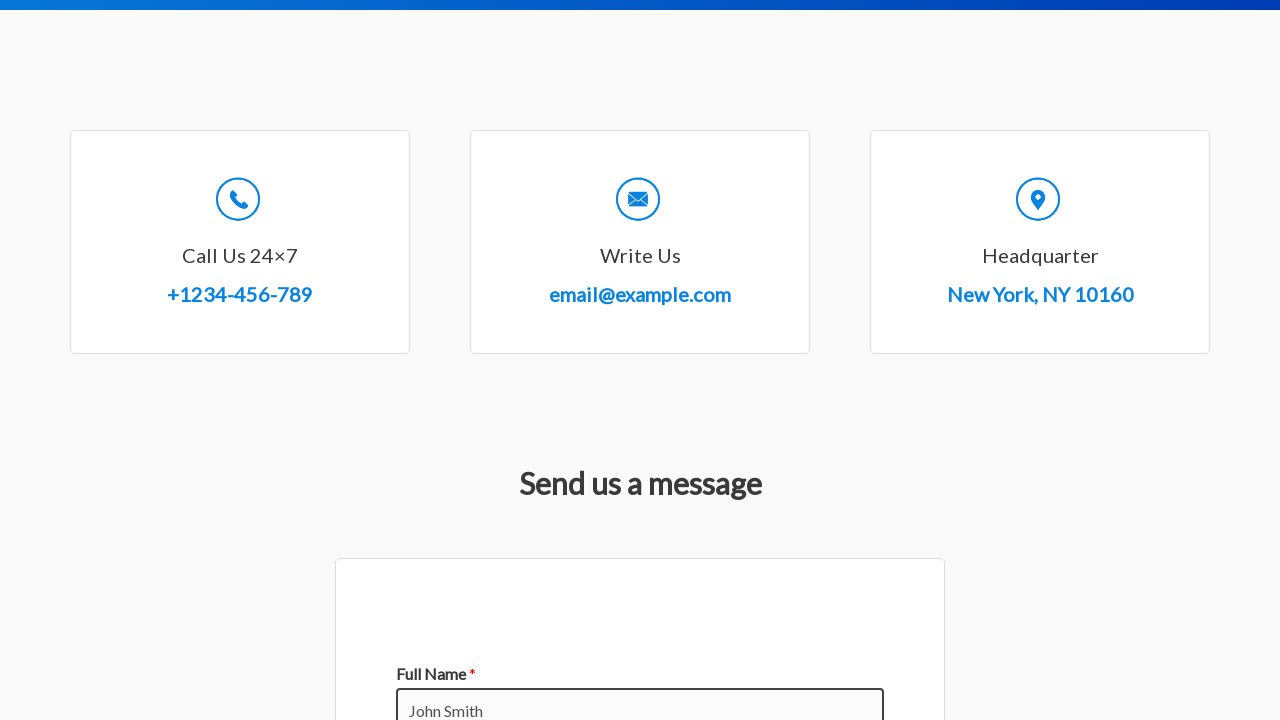

Filled email field with 'johnsmith456@example.com' on //input[@id='wpforms-8-field_1']
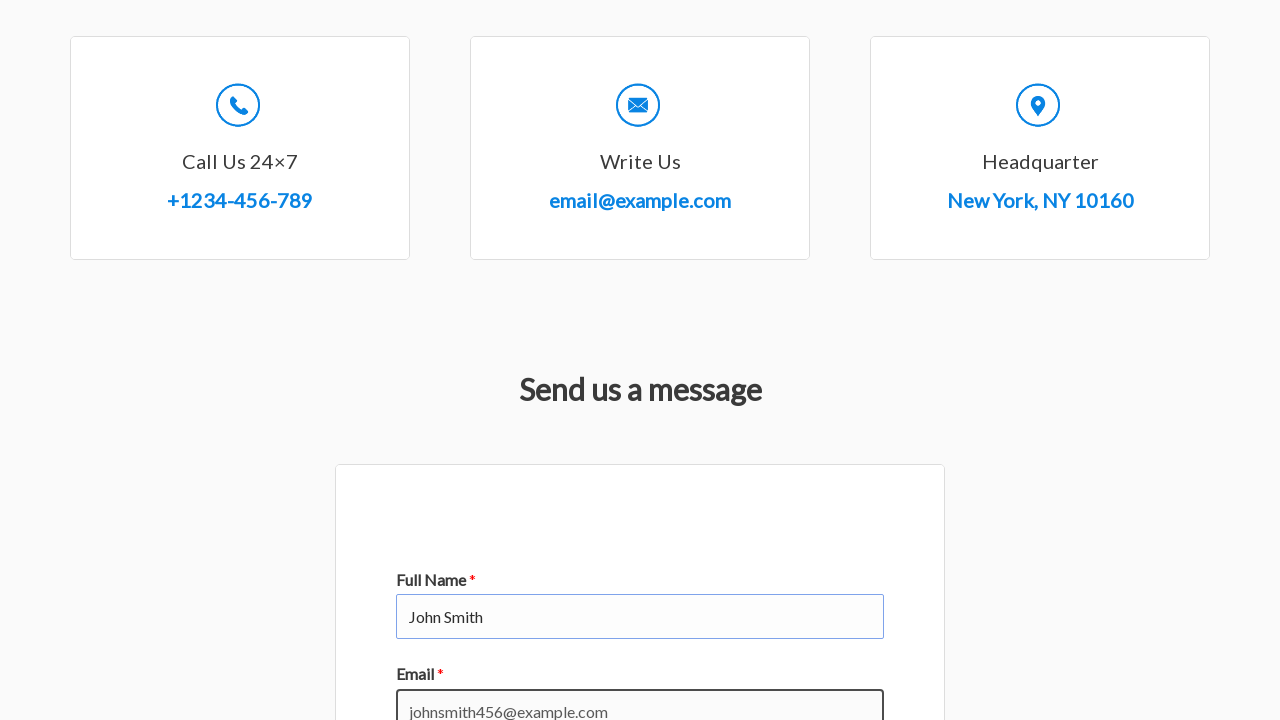

Filled subject field with 'Inquiry about course materials' on //input[@id='wpforms-8-field_3']
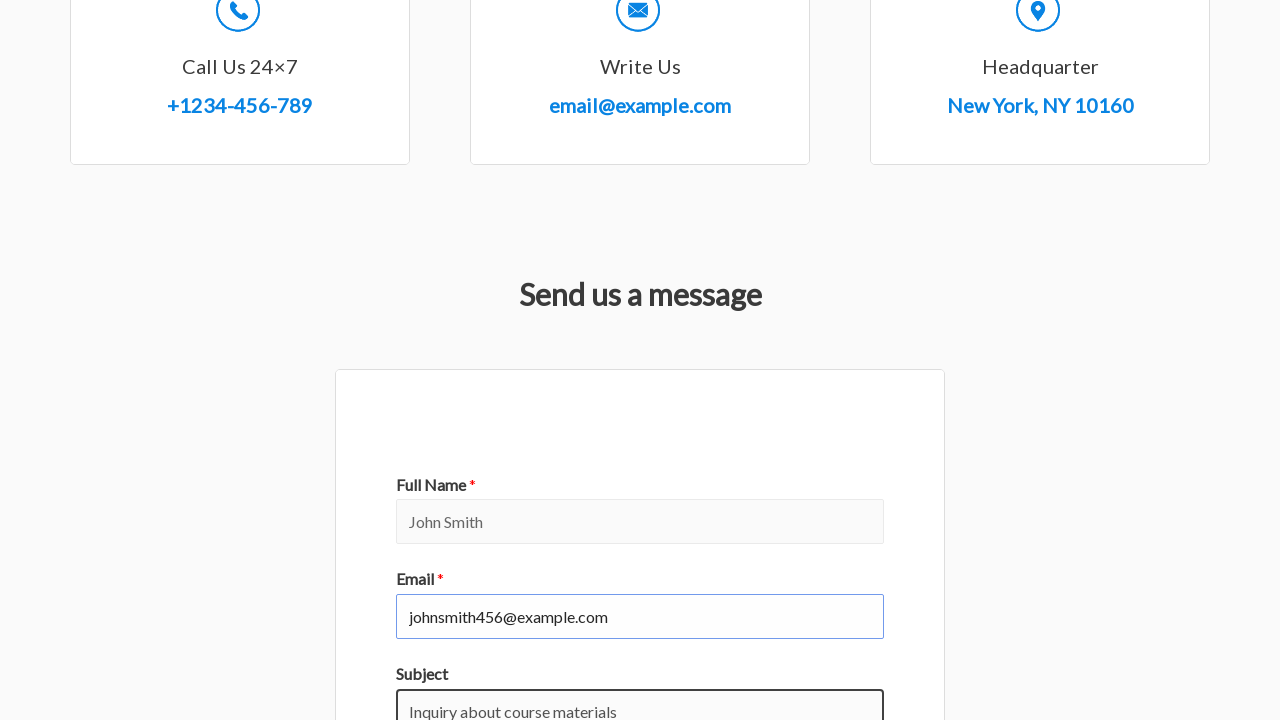

Filled message field with course inquiry text on //textarea[@id='wpforms-8-field_2']
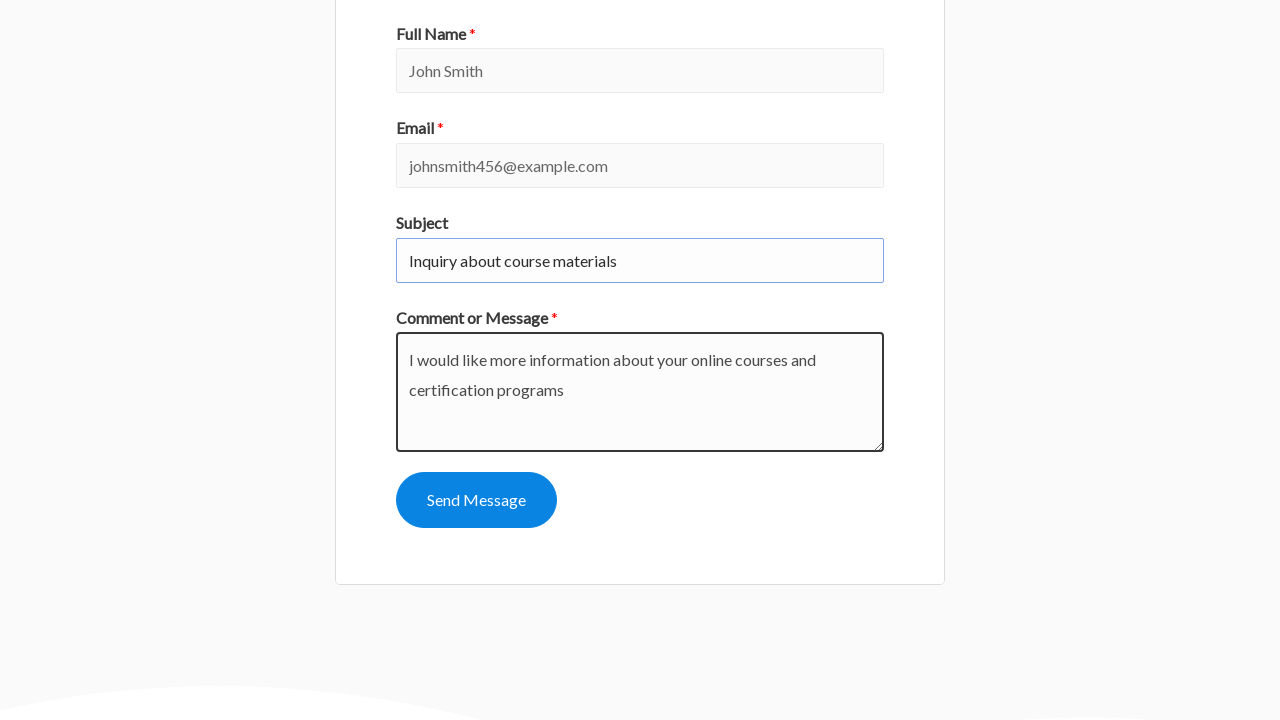

Clicked submit button to send contact form at (476, 500) on xpath=//button[@id='wpforms-submit-8']
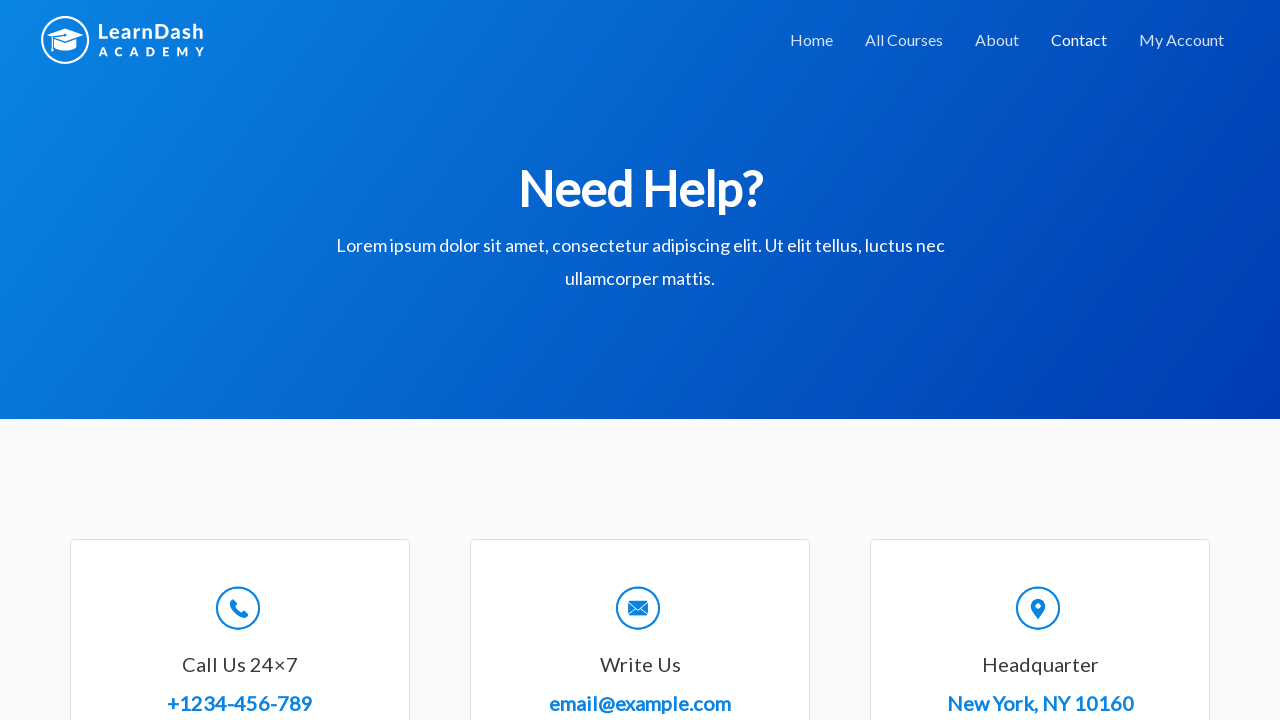

Contact form submission confirmation message appeared
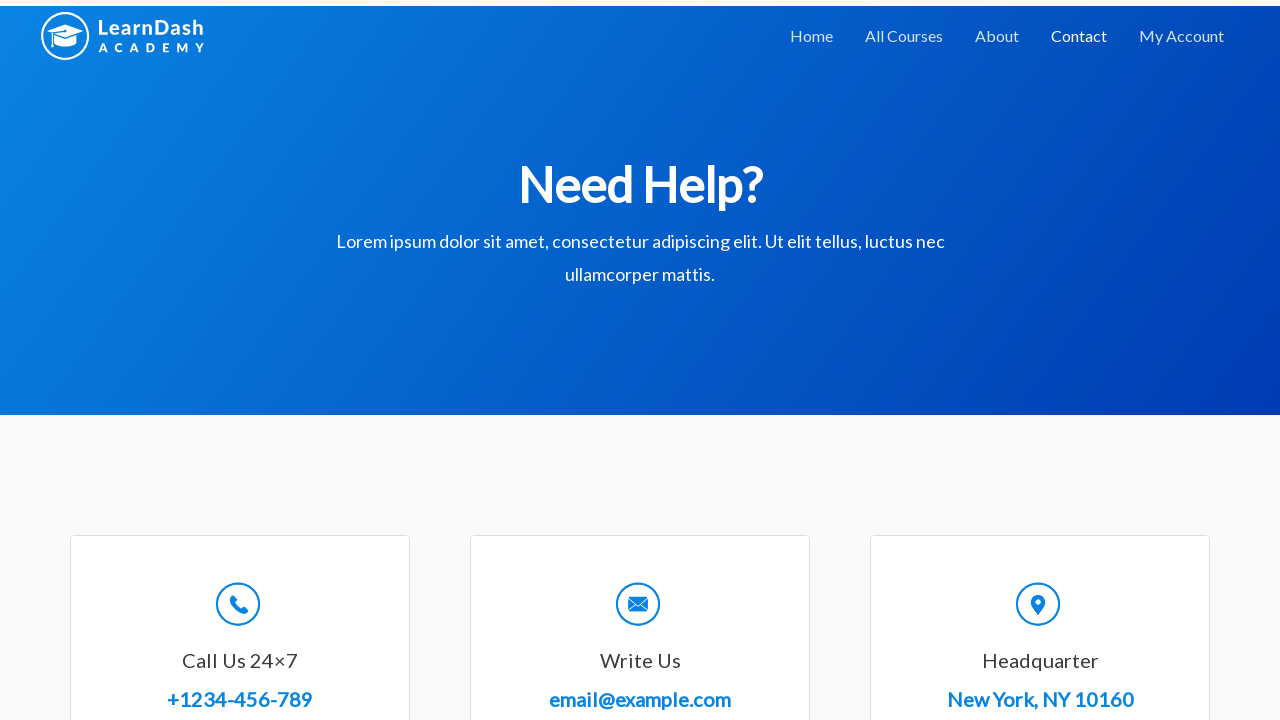

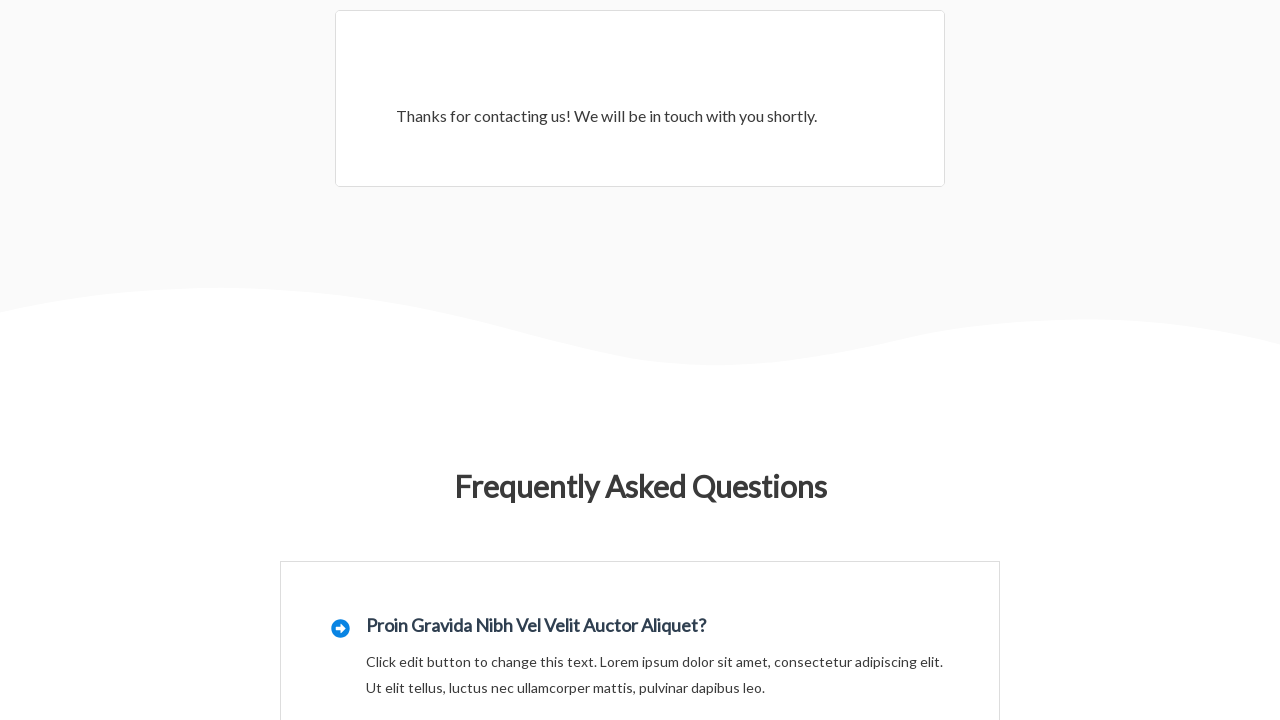